Tests dynamic loading functionality by clicking a start button and waiting for a "Hello World!" message to become visible

Starting URL: https://the-internet.herokuapp.com/dynamic_loading/1

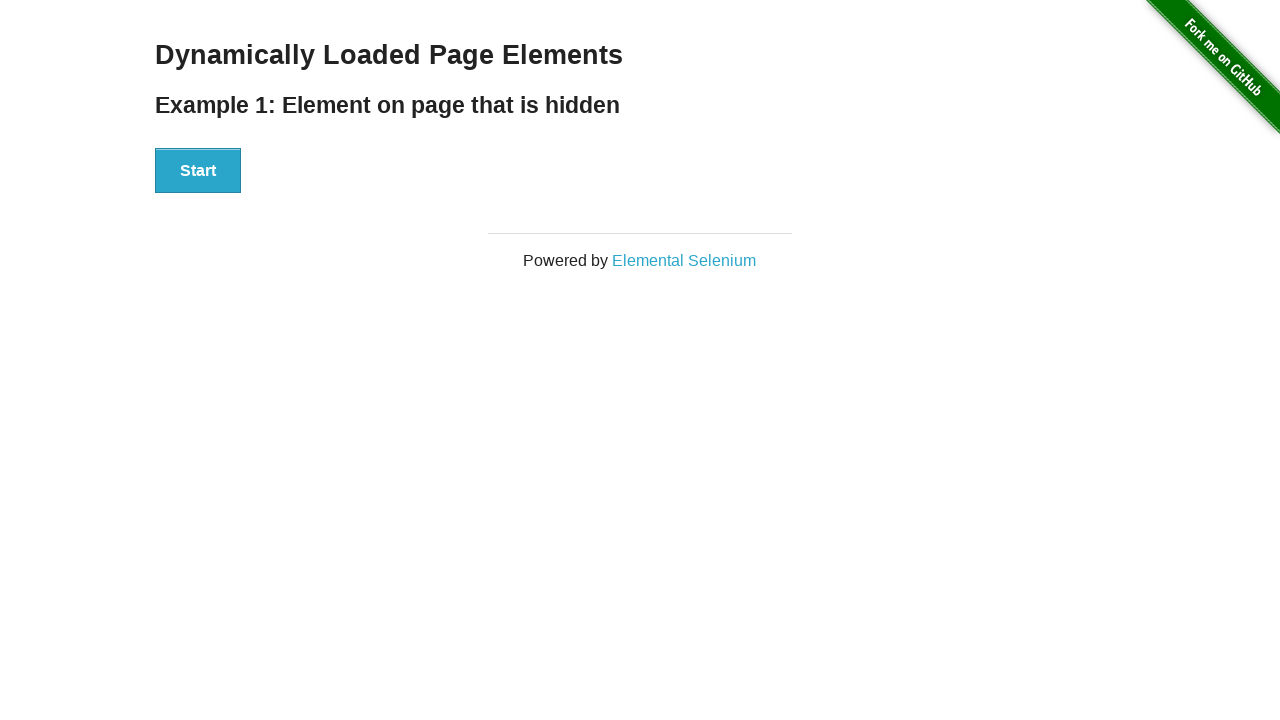

Clicked start button to trigger dynamic loading at (198, 171) on #start>button
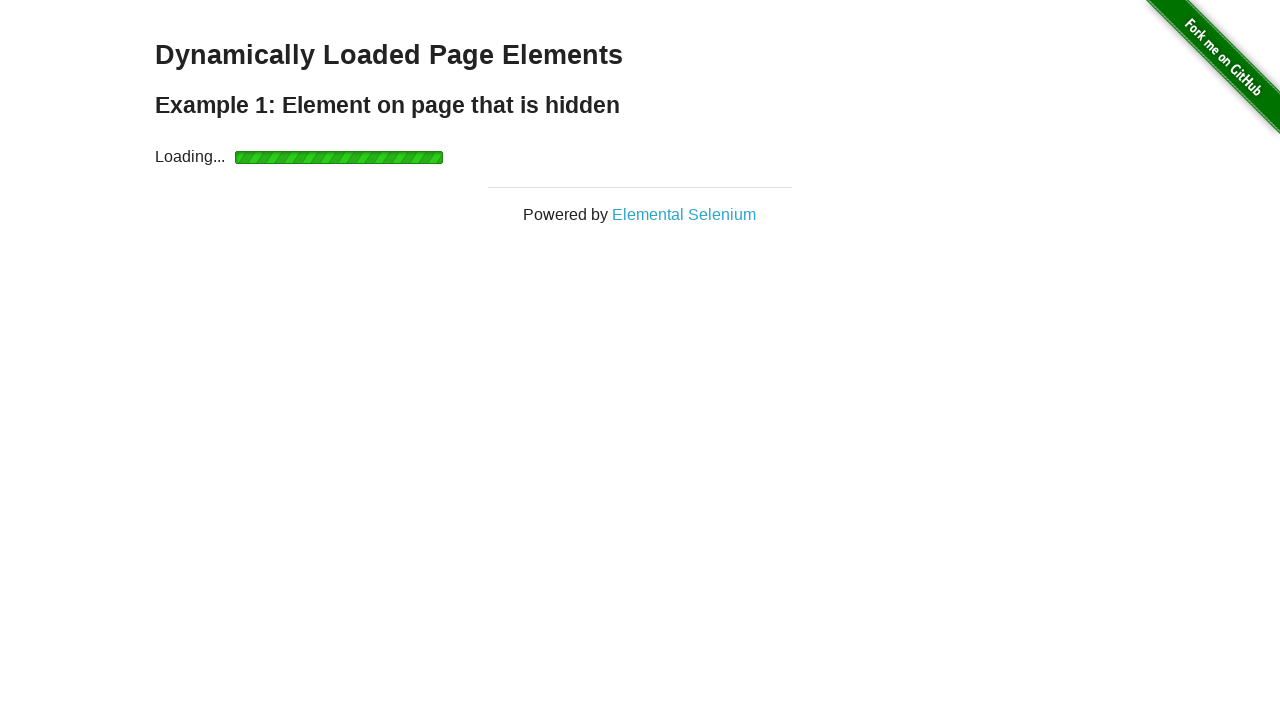

Waited for 'Hello World!' message to become visible
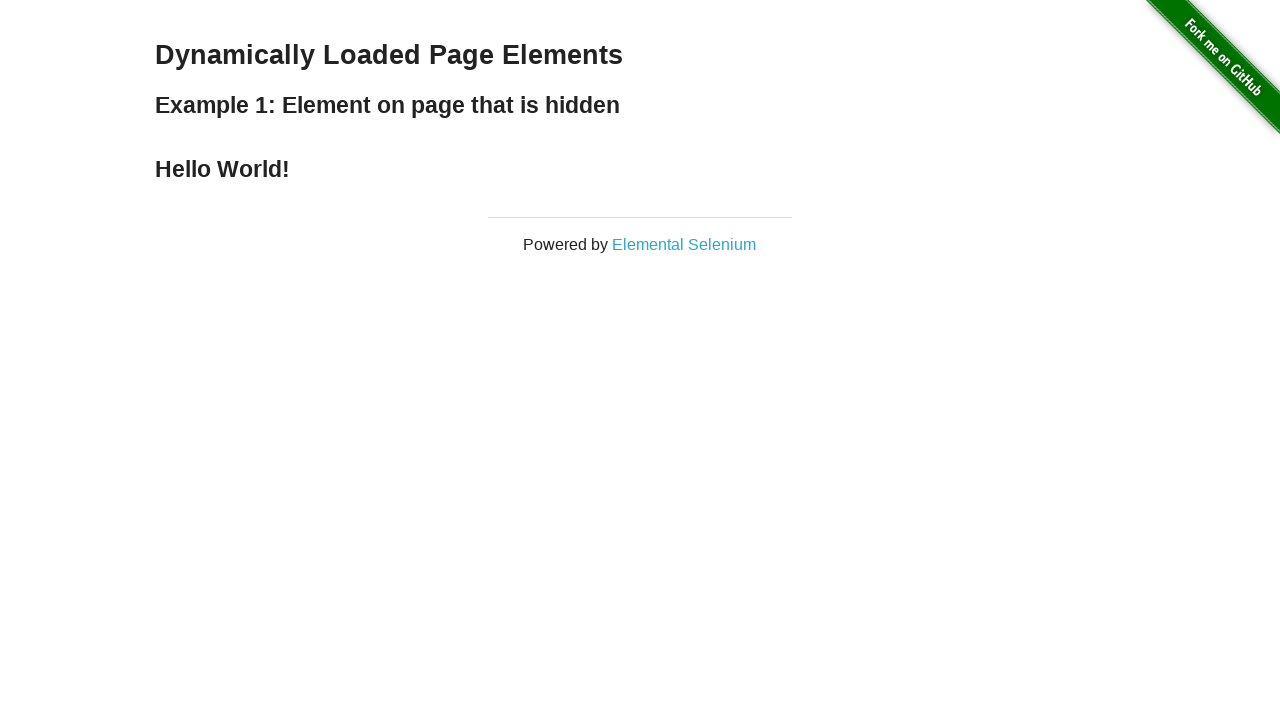

Located the 'Hello World!' element
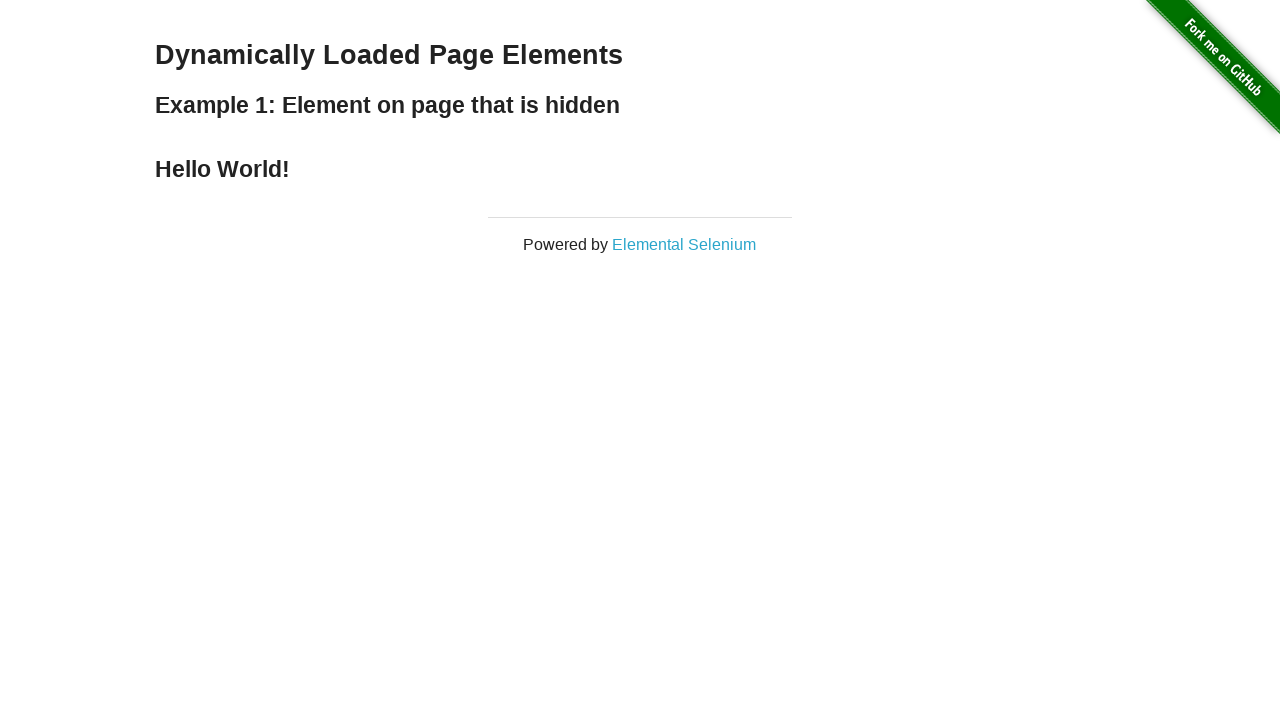

Verified 'Hello World!' text content is correct
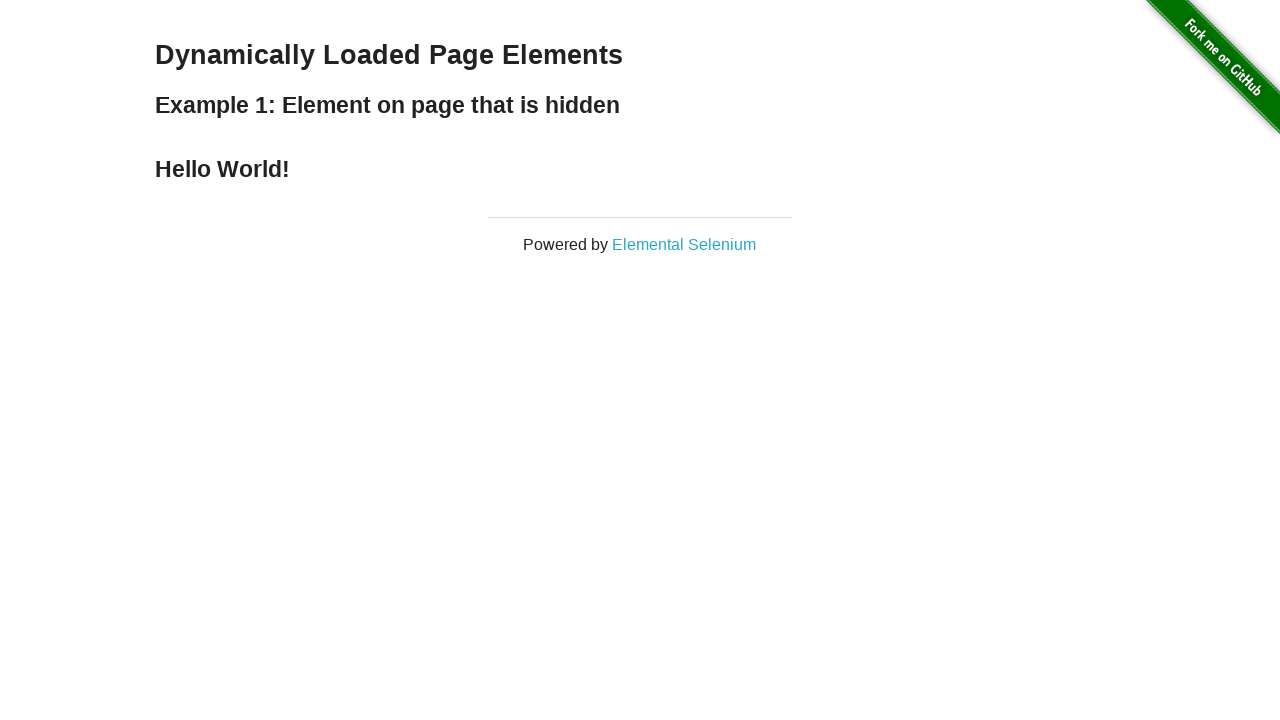

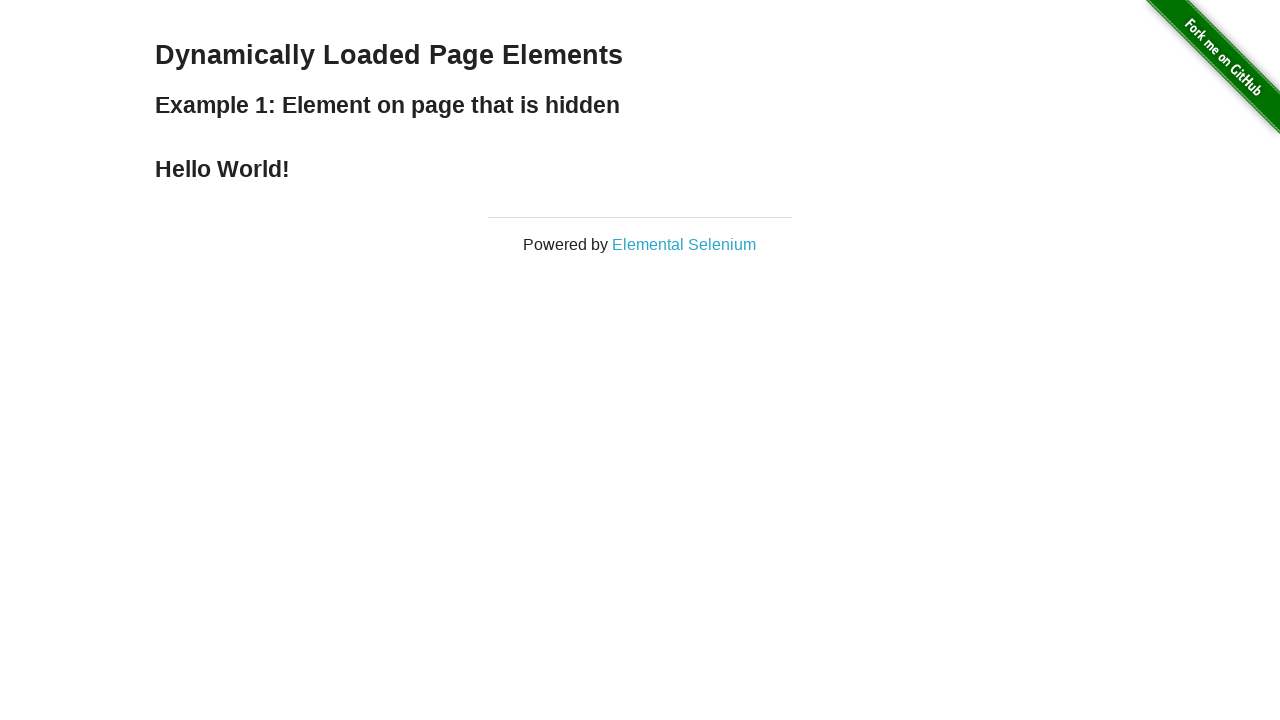